Tests the search functionality on drive2.ru by searching for "Mercedes" and verifying the search results page loads

Starting URL: https://www.drive2.ru/

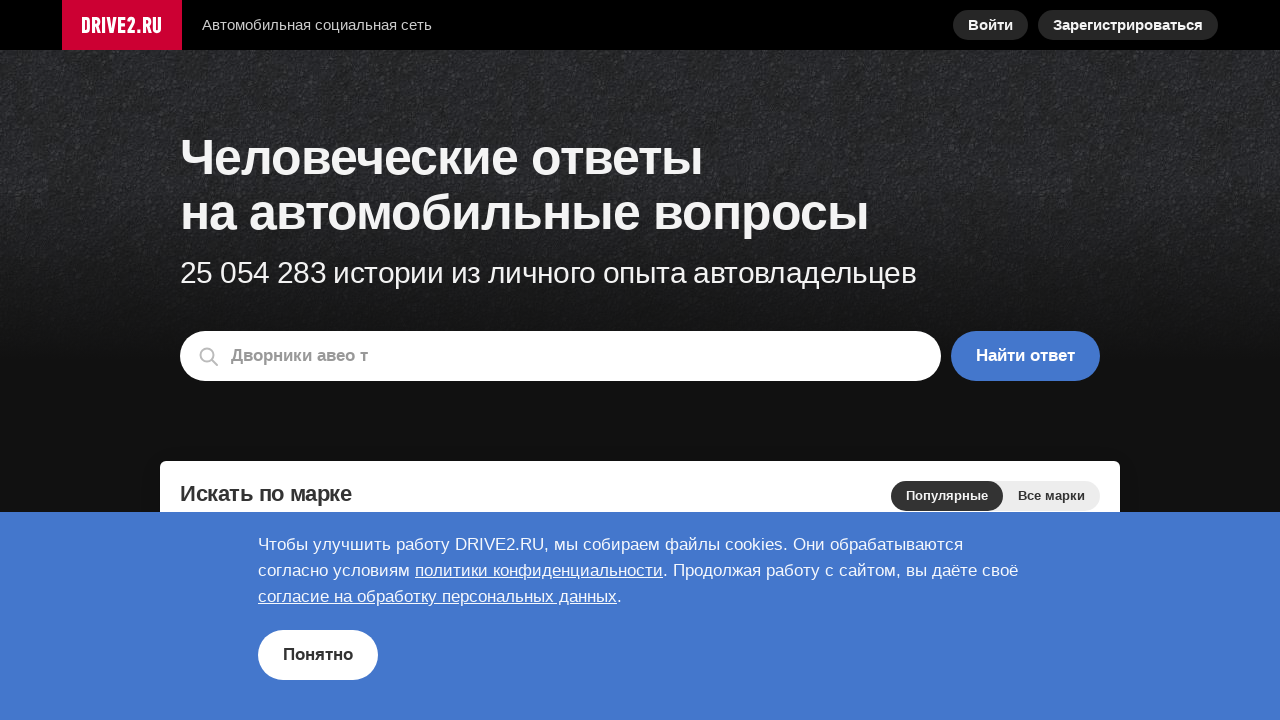

Filled search field with 'Mercedes' on input[type='search'], input[name='q'], input[name='search'], .search-input
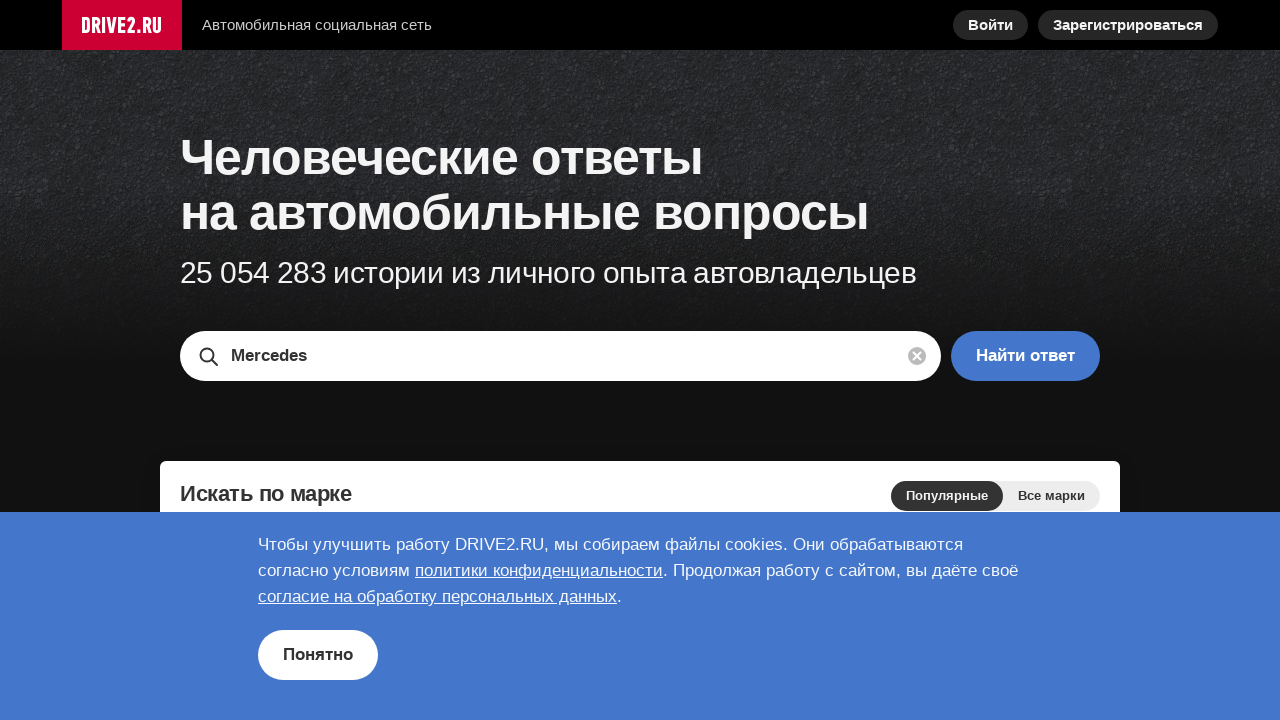

Pressed Enter to submit search for Mercedes on input[type='search'], input[name='q'], input[name='search'], .search-input
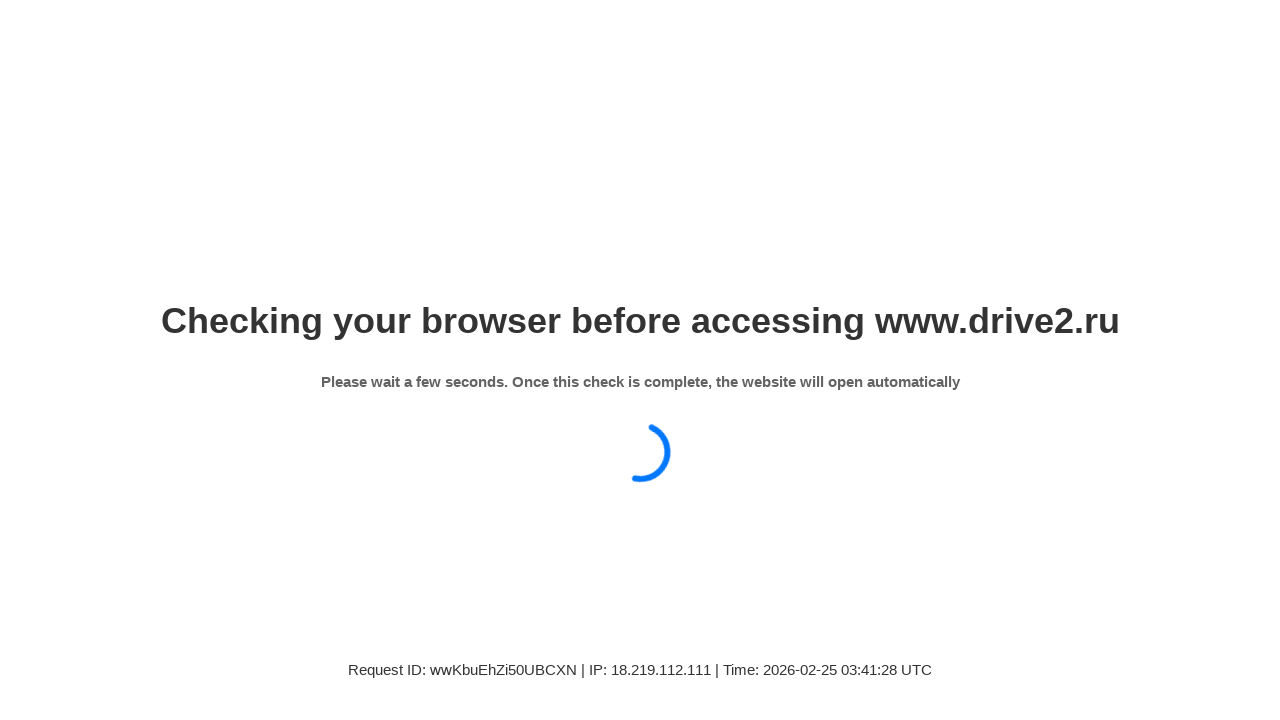

Search results page loaded successfully
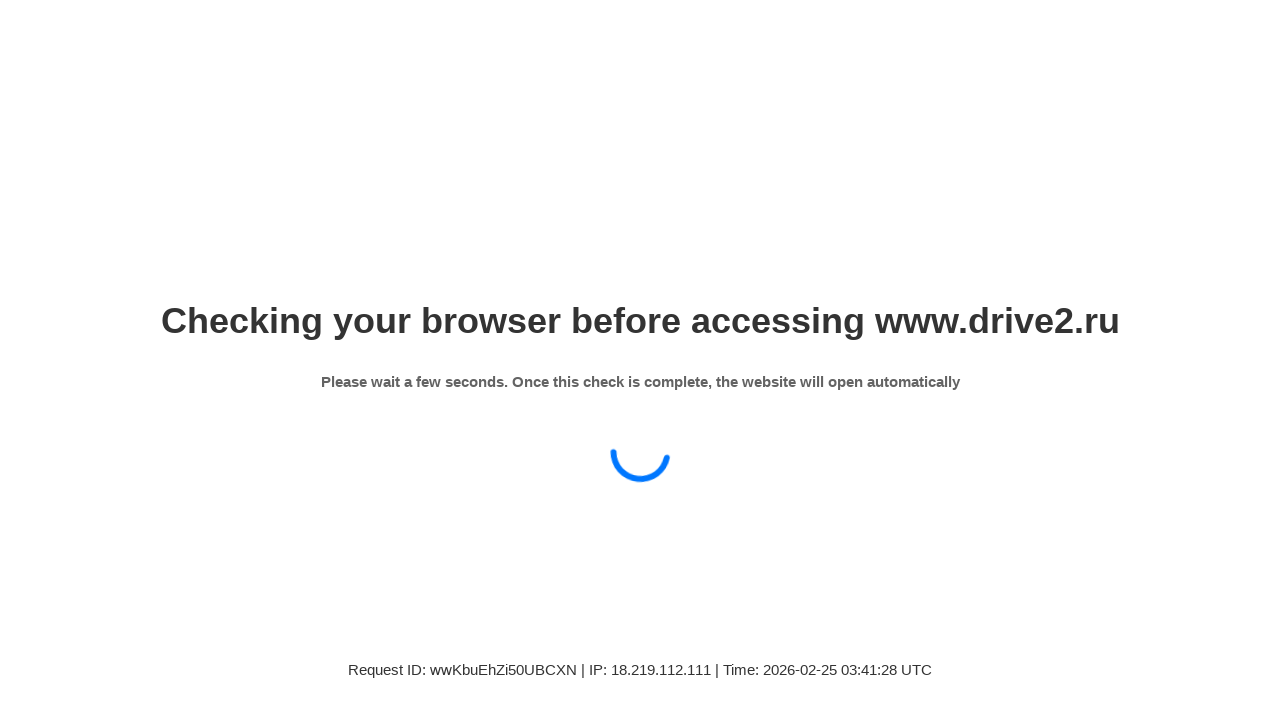

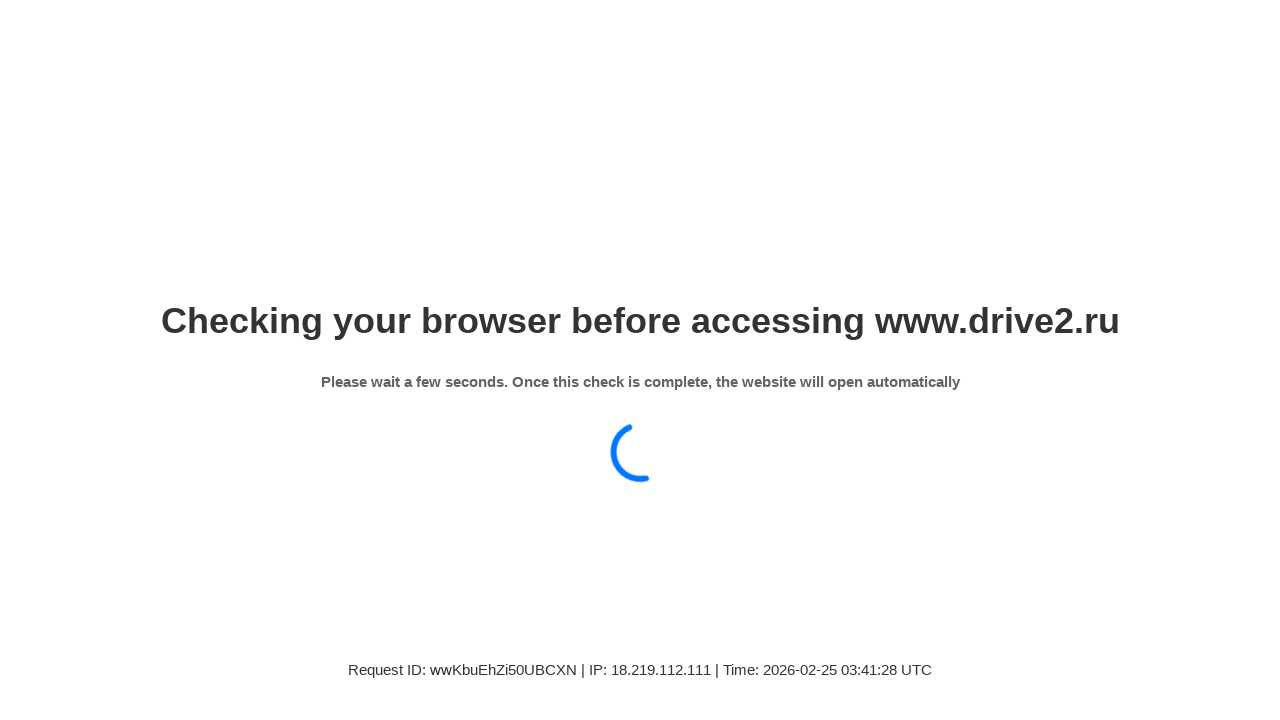